Sets the browser window size to 1600x768 pixels

Starting URL: http://zero.webappsecurity.com

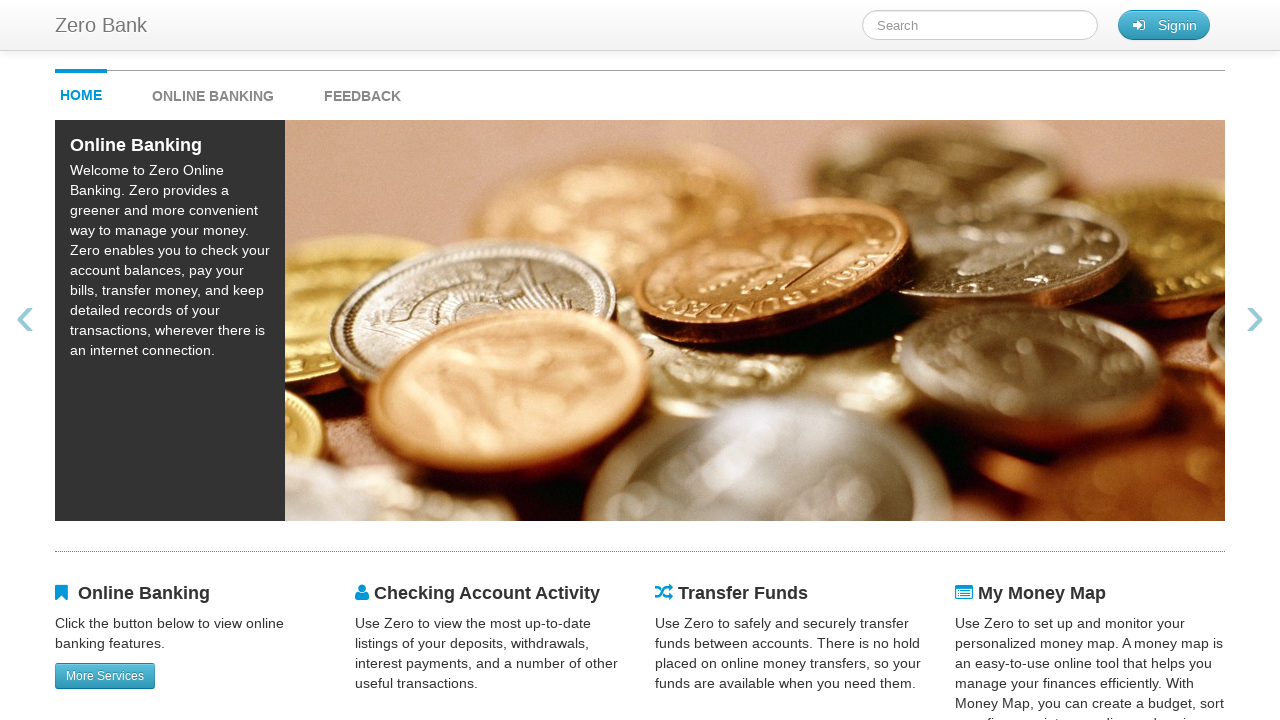

Set browser window size to 1600x768 pixels
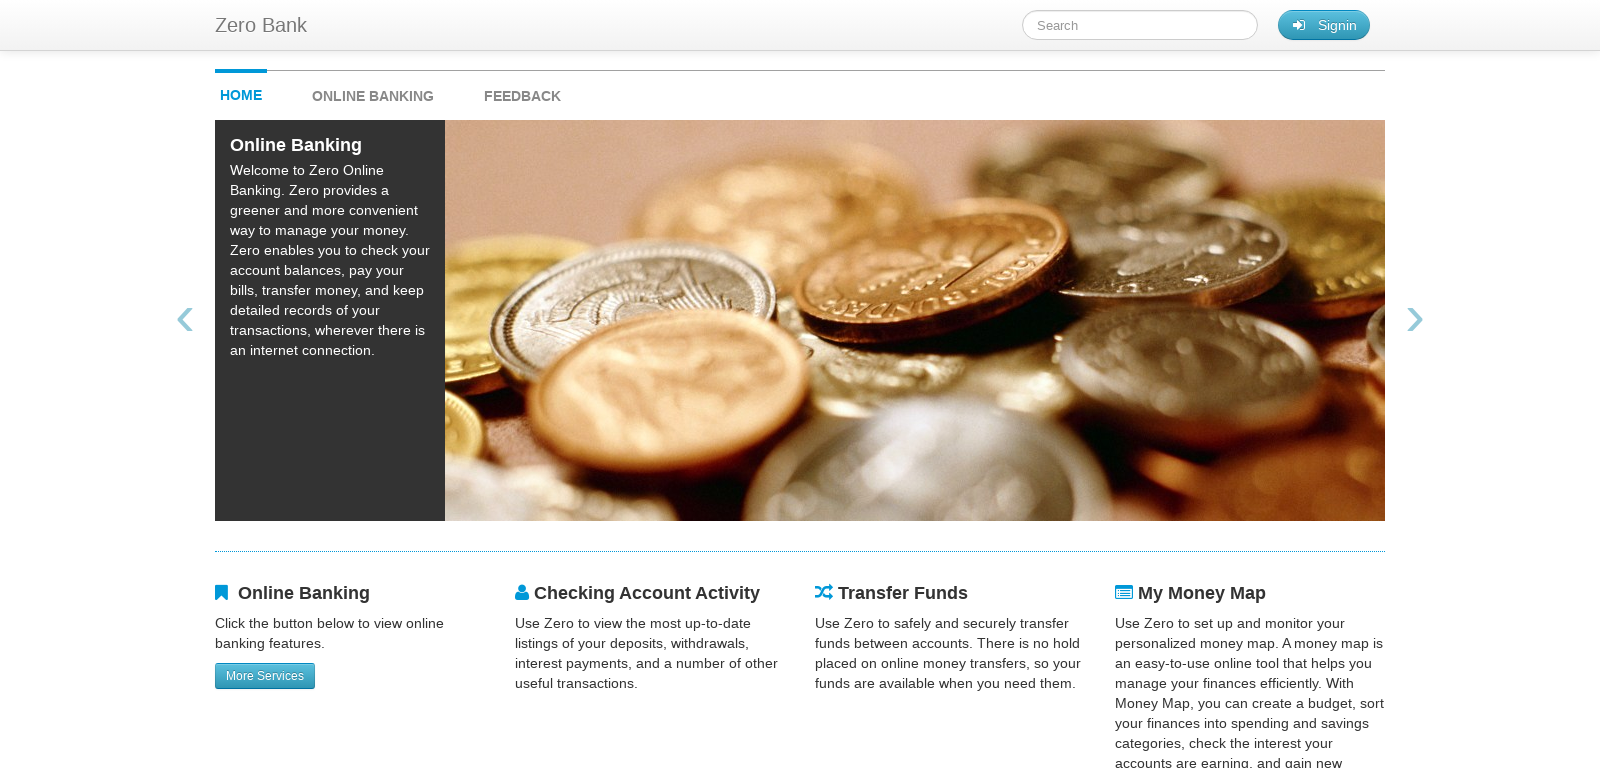

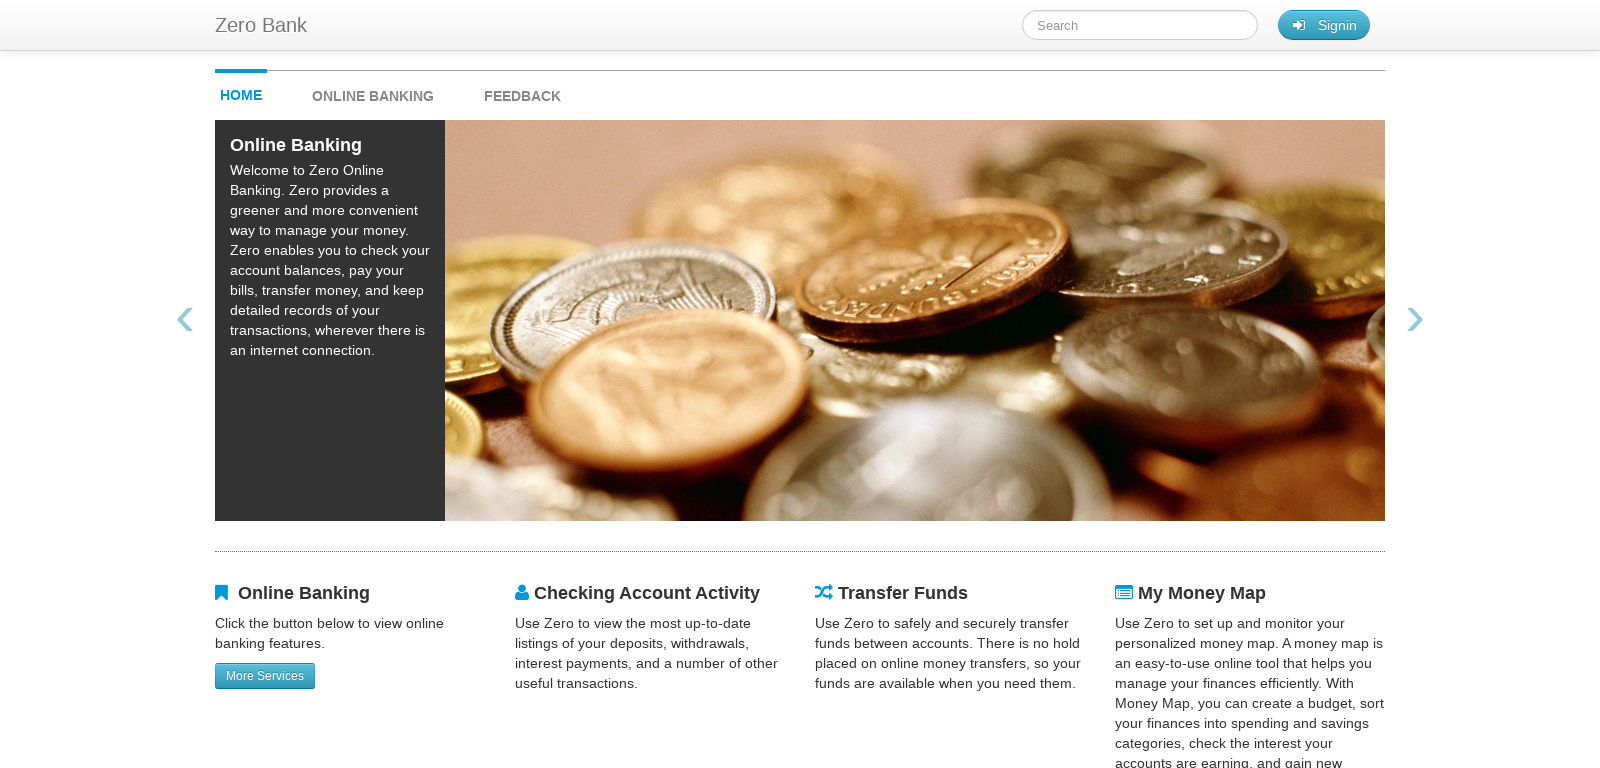